Tests keyboard actions by entering text in a text comparison tool, selecting all text with Ctrl+A, copying with Ctrl+C, and pasting into a second textbox with Ctrl+V

Starting URL: https://text-compare.com/

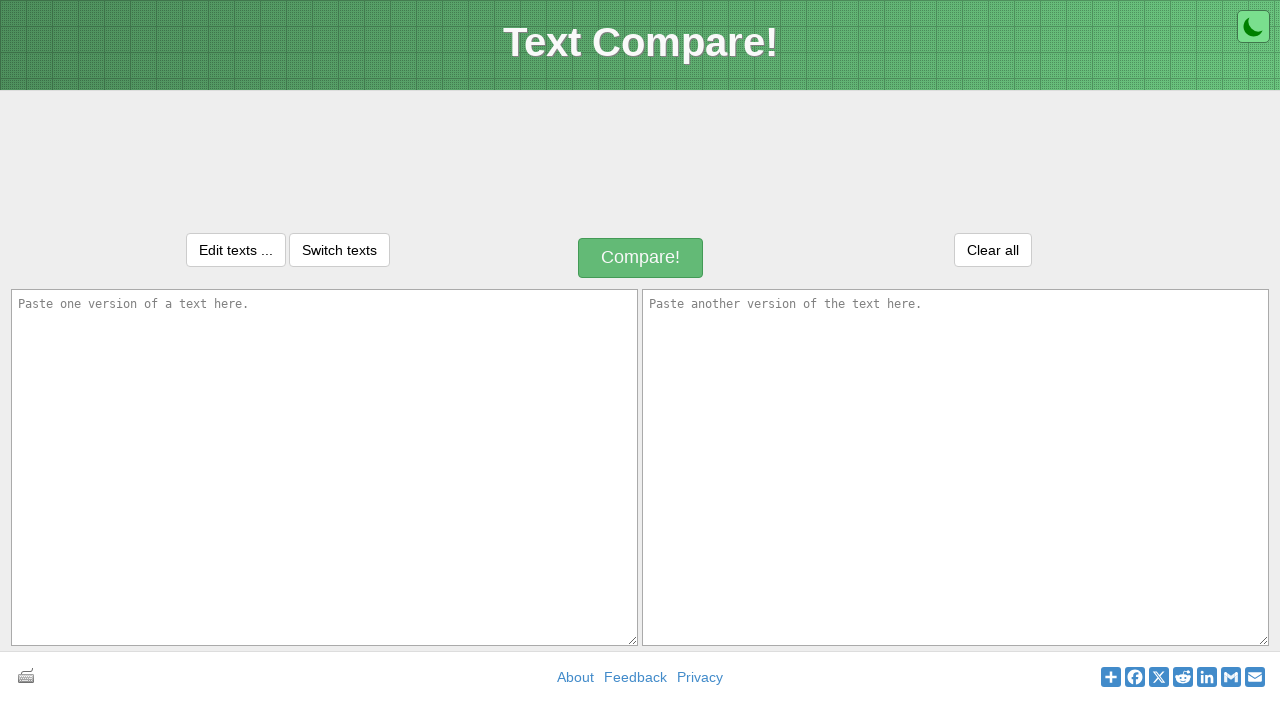

Entered text 'suresh siripurapu' in the first textbox on textarea#inputText1
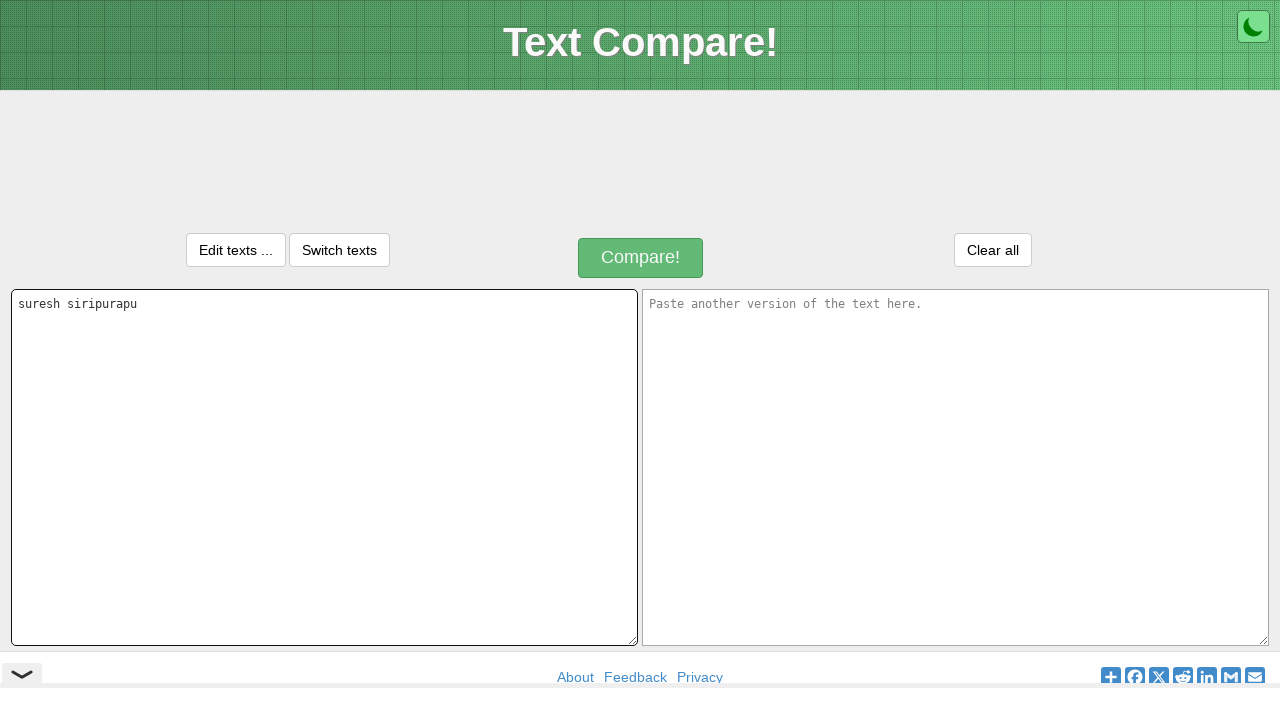

Selected all text in first textbox with Ctrl+A on textarea#inputText1
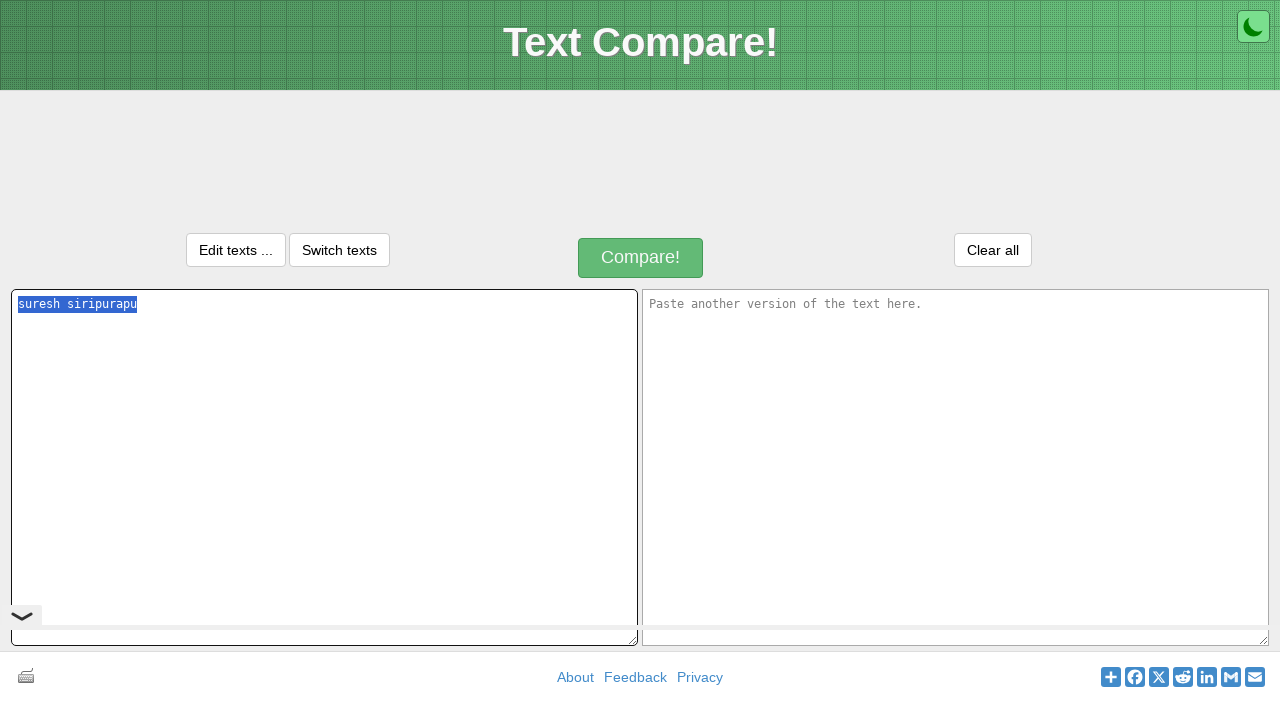

Copied selected text from first textbox with Ctrl+C on textarea#inputText1
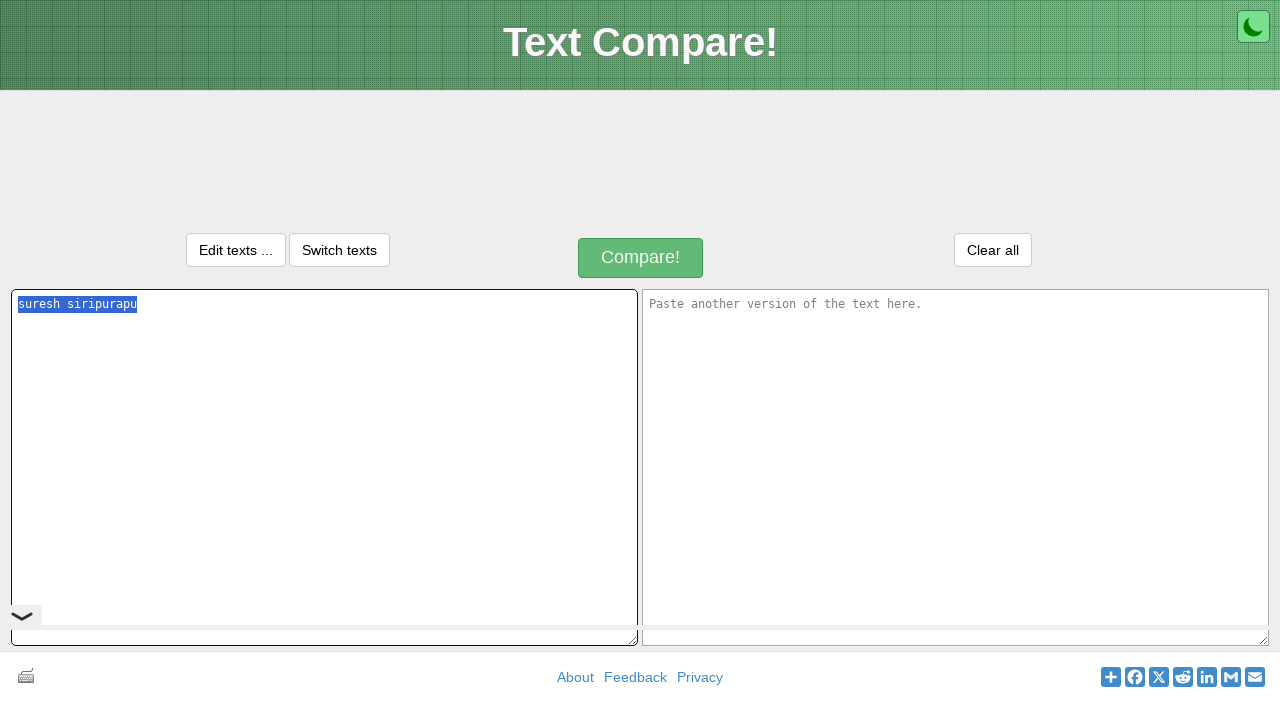

Clicked on the second textbox to focus it at (956, 467) on textarea#inputText2
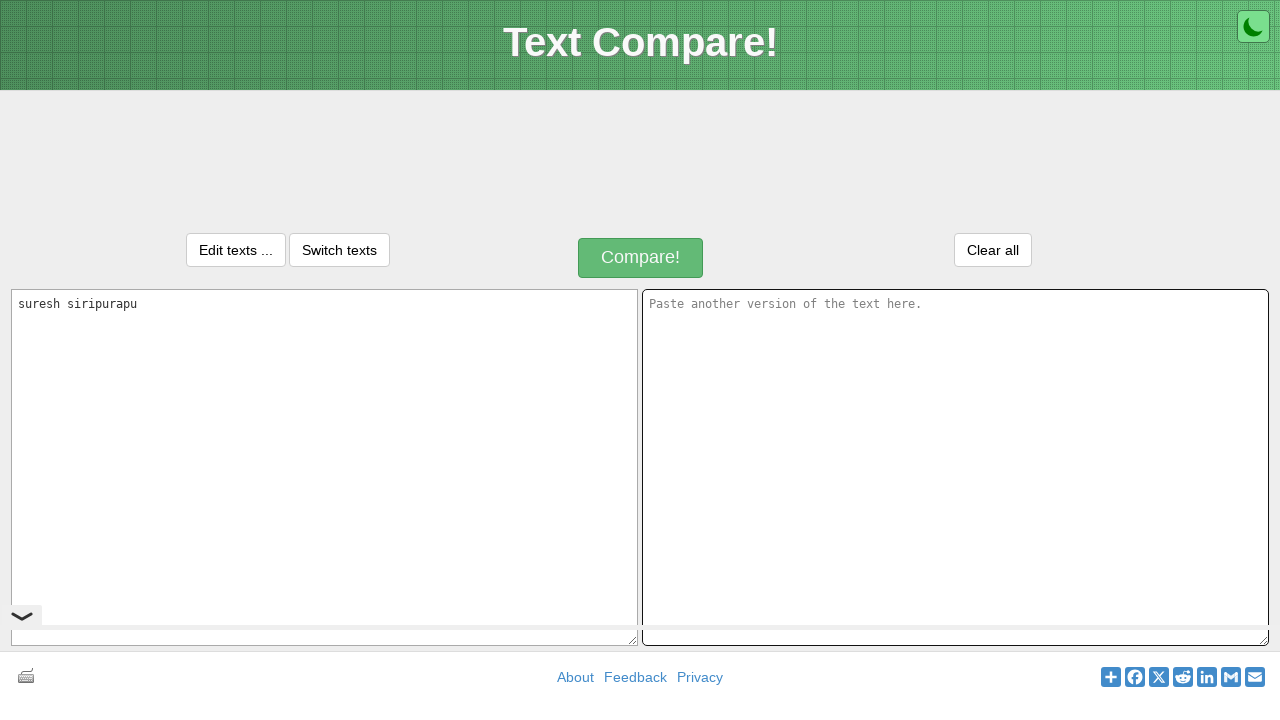

Pasted copied text into second textbox with Ctrl+V on textarea#inputText2
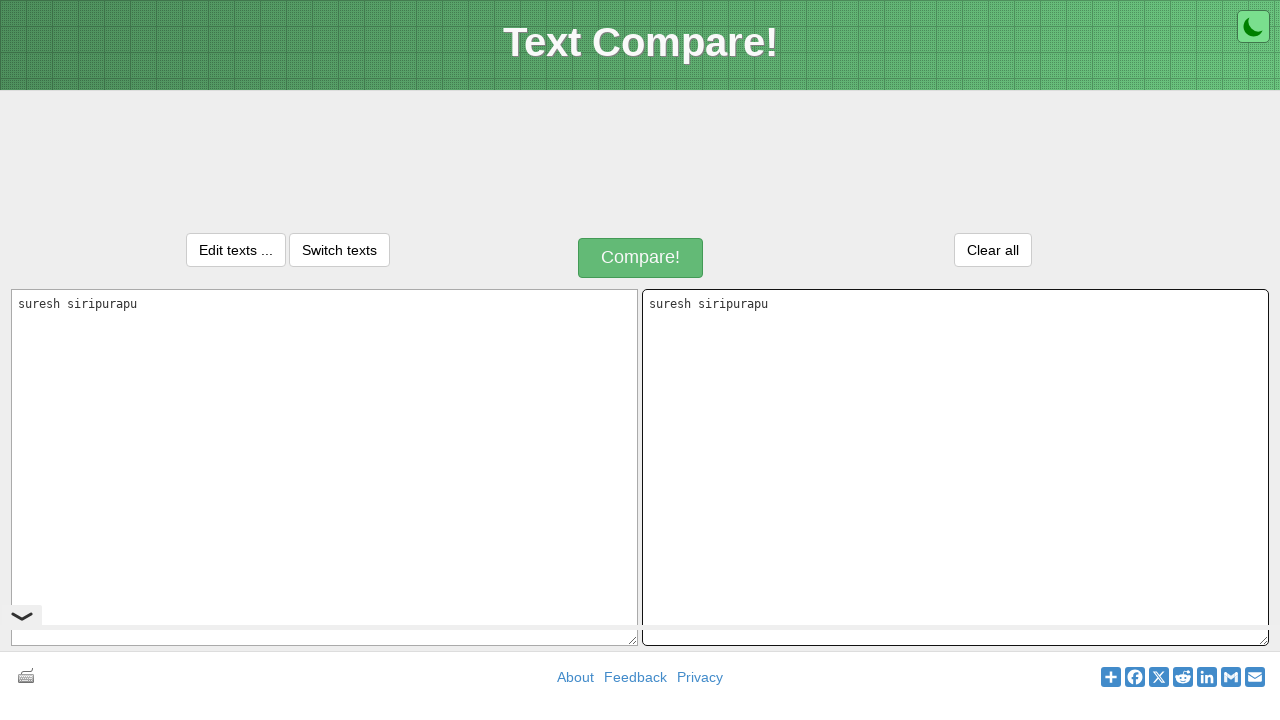

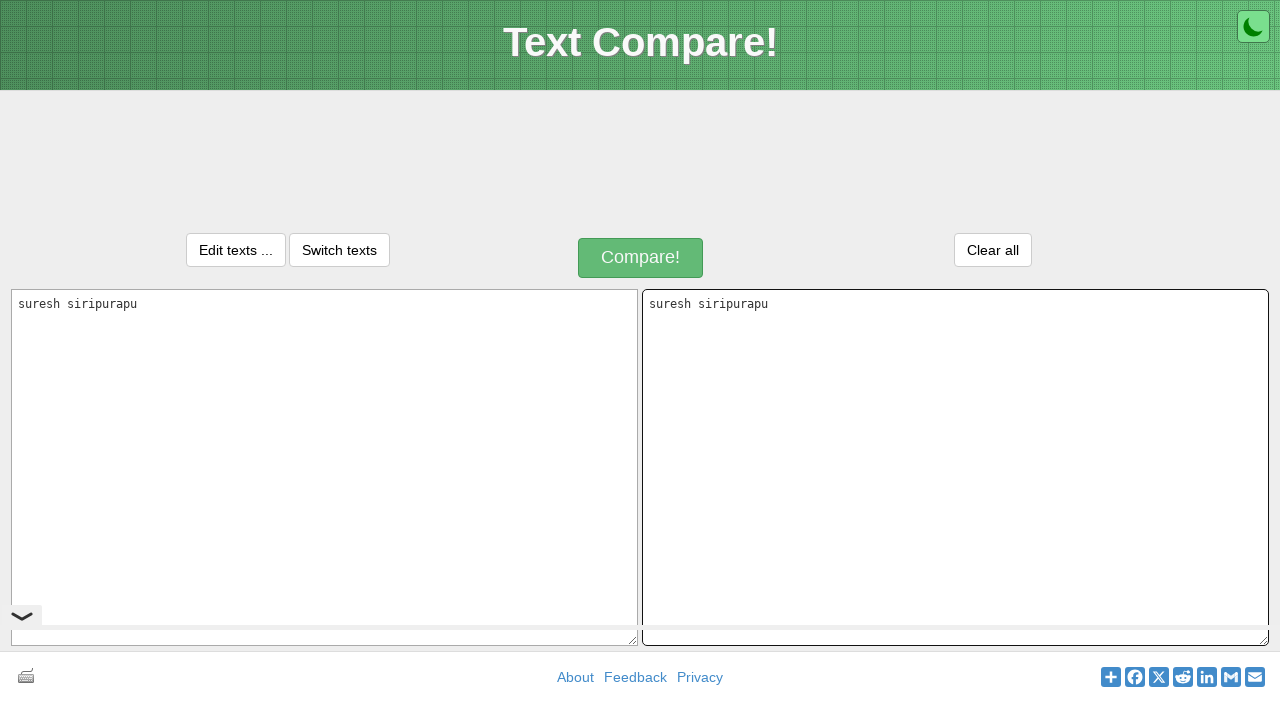